Tests a form submission by filling in username, email, and address fields, then clicking submit

Starting URL: https://demoqa.com/text-box

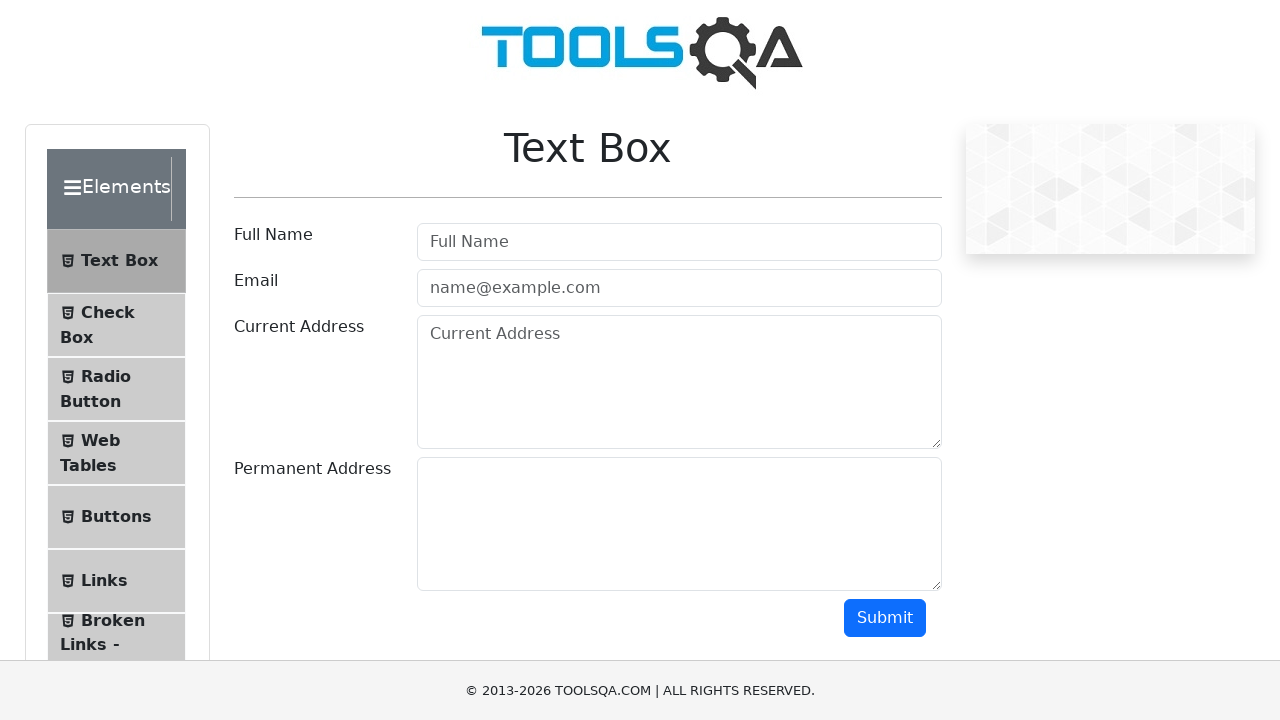

Filled username field with 'John' on #userName
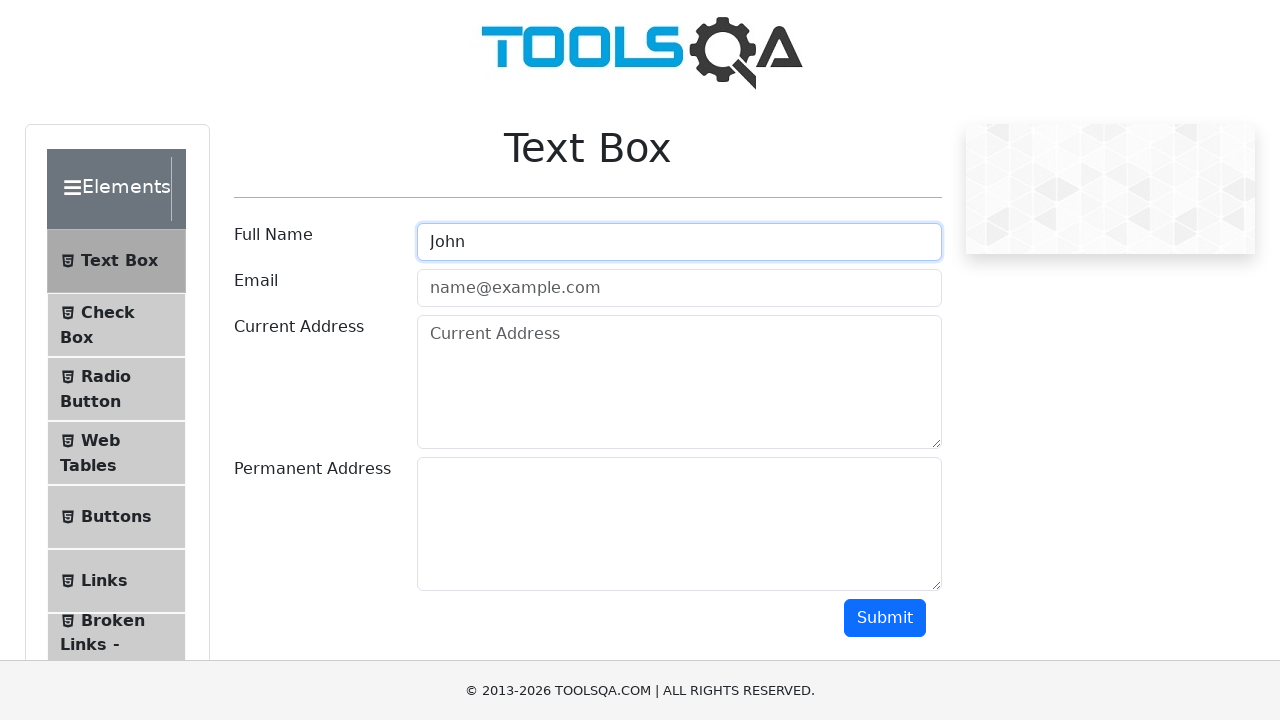

Filled email field with 'john@gmail.com' on #userEmail
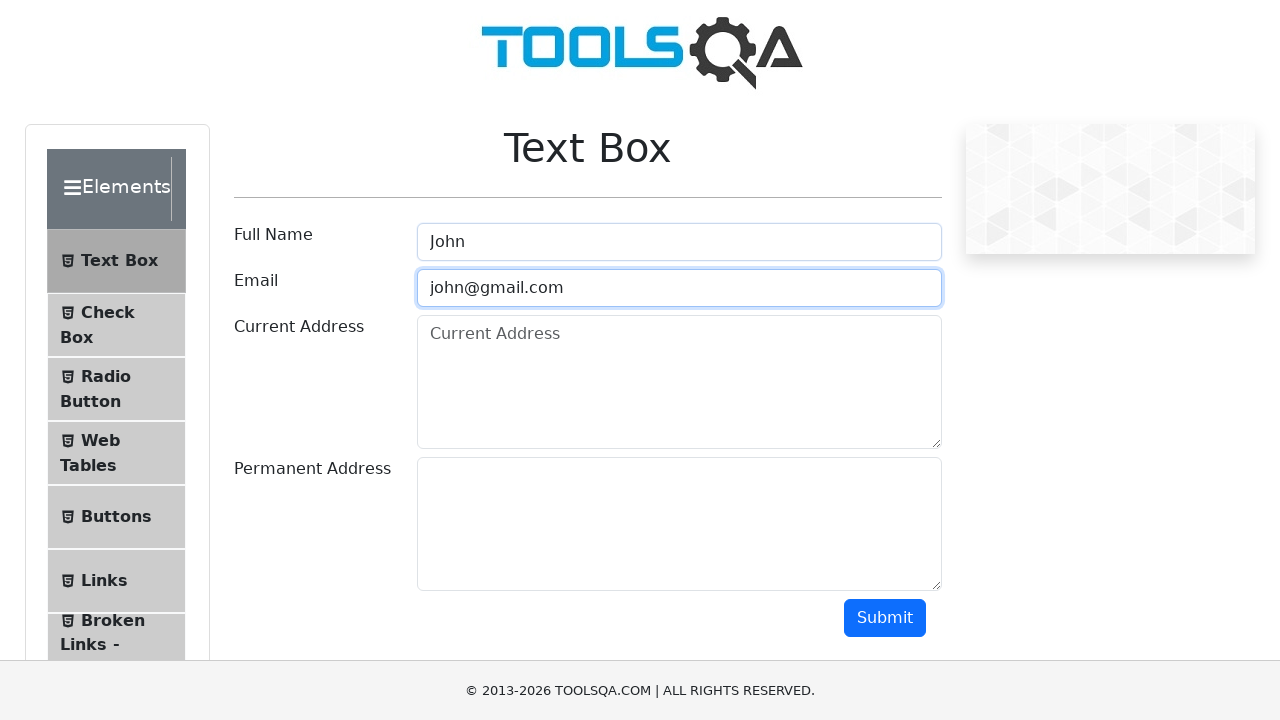

Filled current address field with 'Wall street 555' on #currentAddress
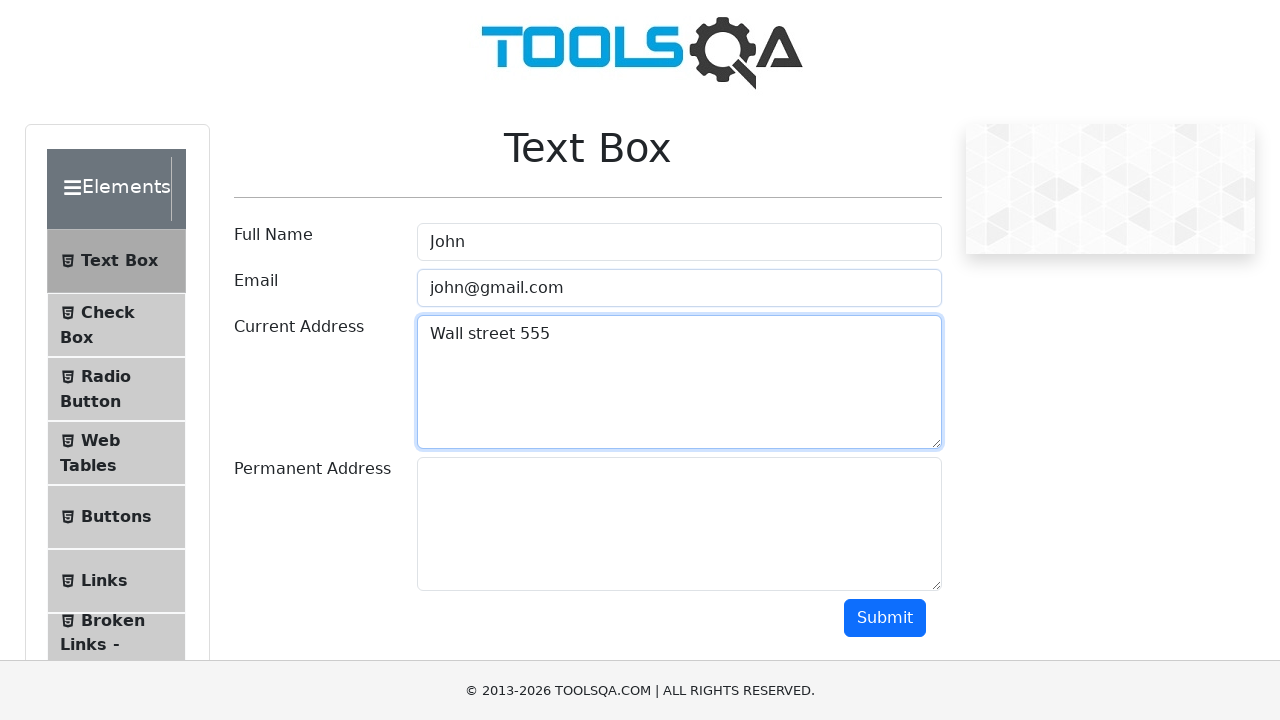

Filled permanent address field with 'Sovet 123' on #permanentAddress
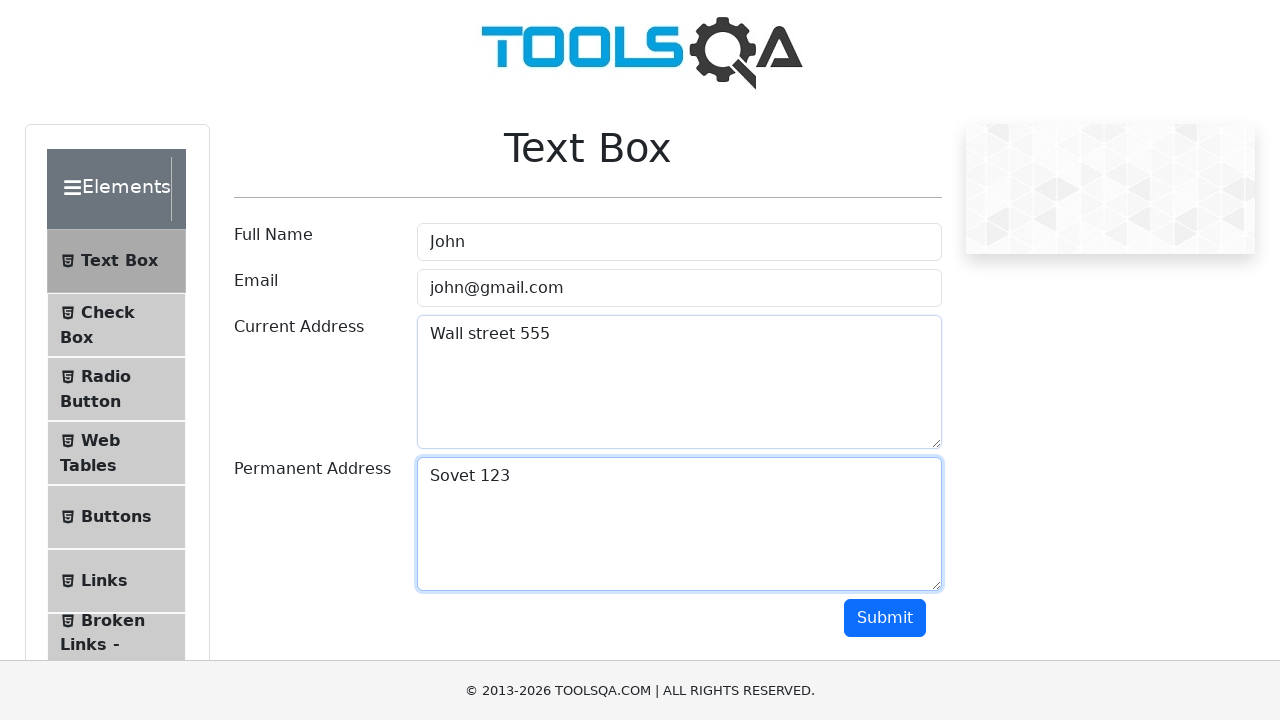

Scrolled down 600px to reveal submit button
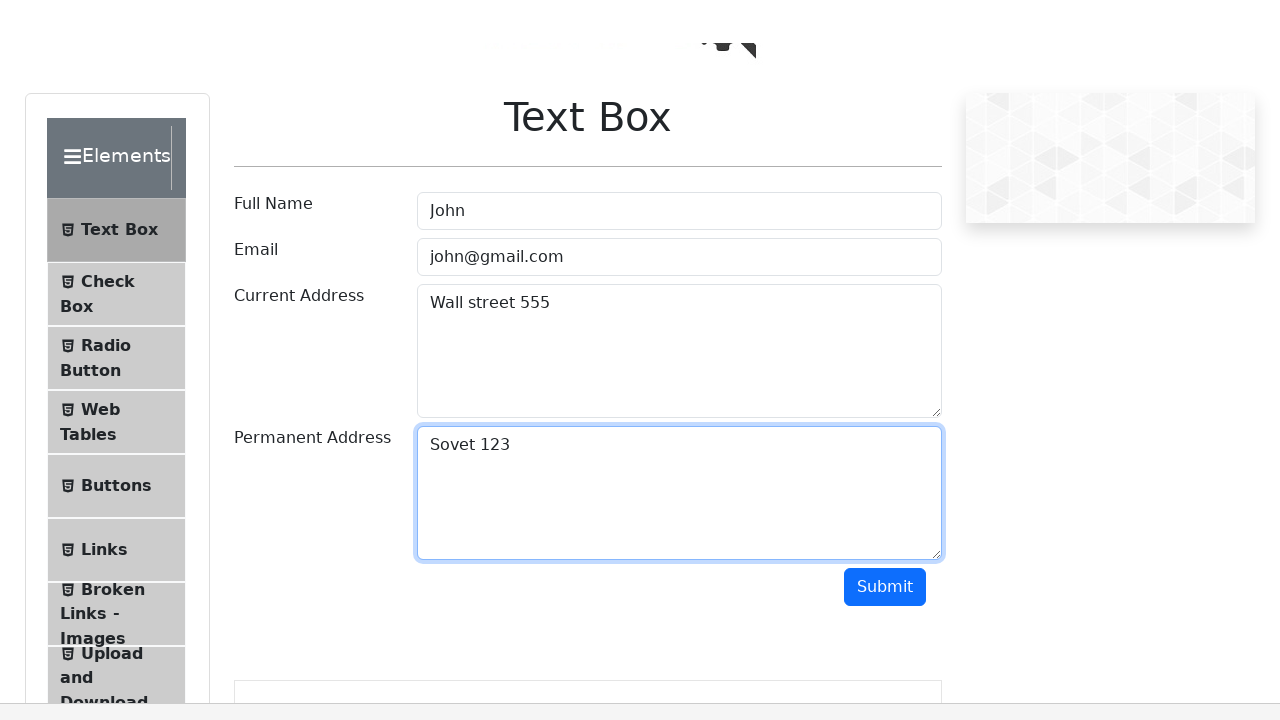

Clicked submit button to submit form at (885, 18) on #submit
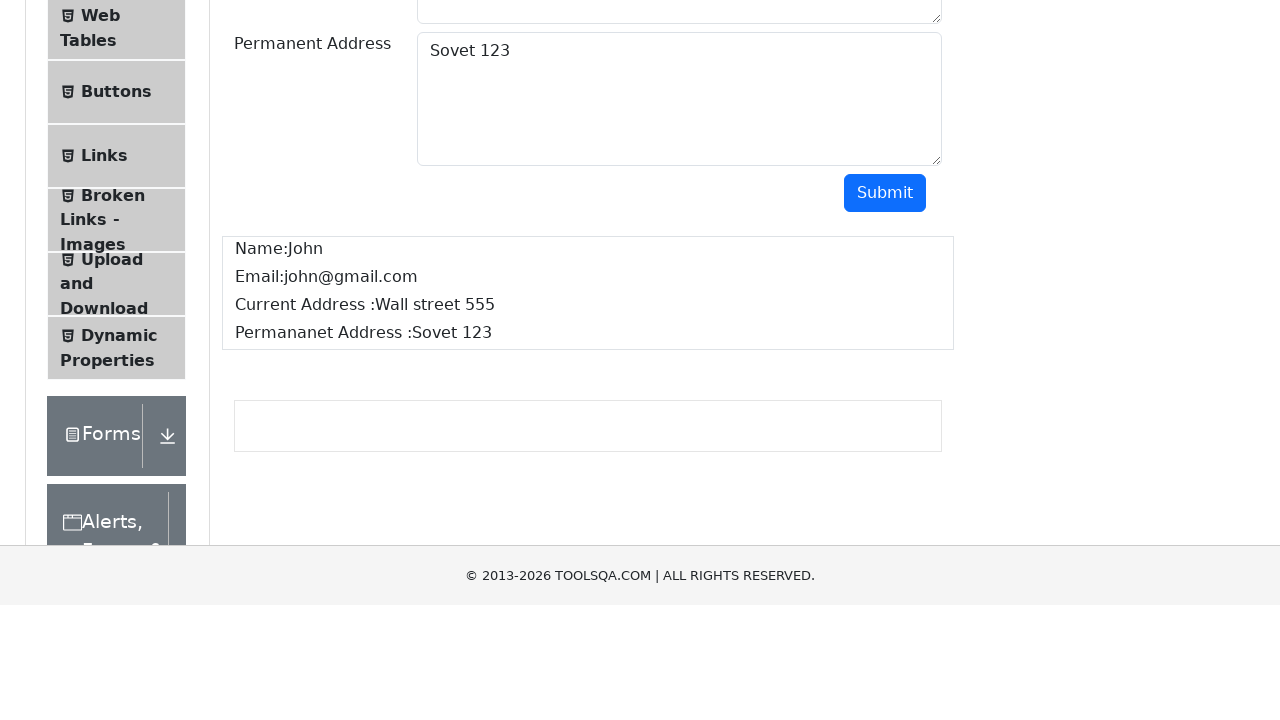

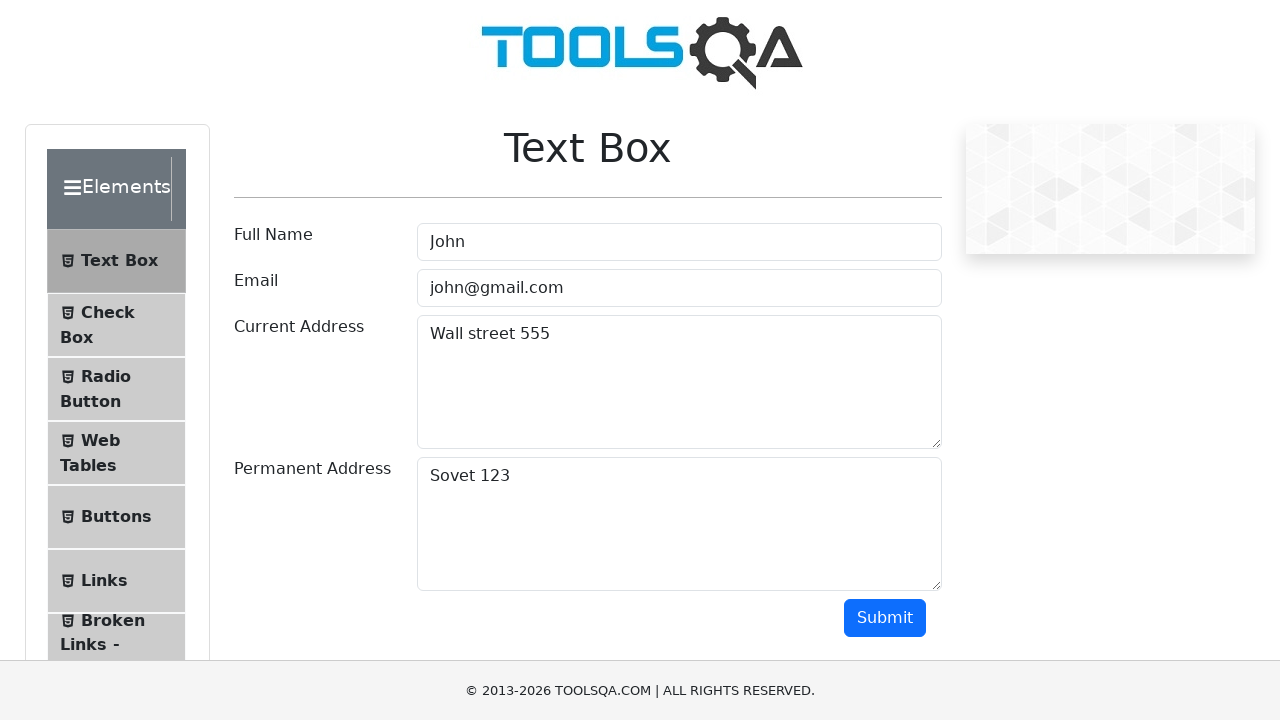